Tests the e-commerce flow on demoblaze.com by navigating to the Phones category, selecting a Nexus 6 phone, adding it to the cart, accepting the confirmation alert, and verifying the item appears in the cart.

Starting URL: https://www.demoblaze.com/

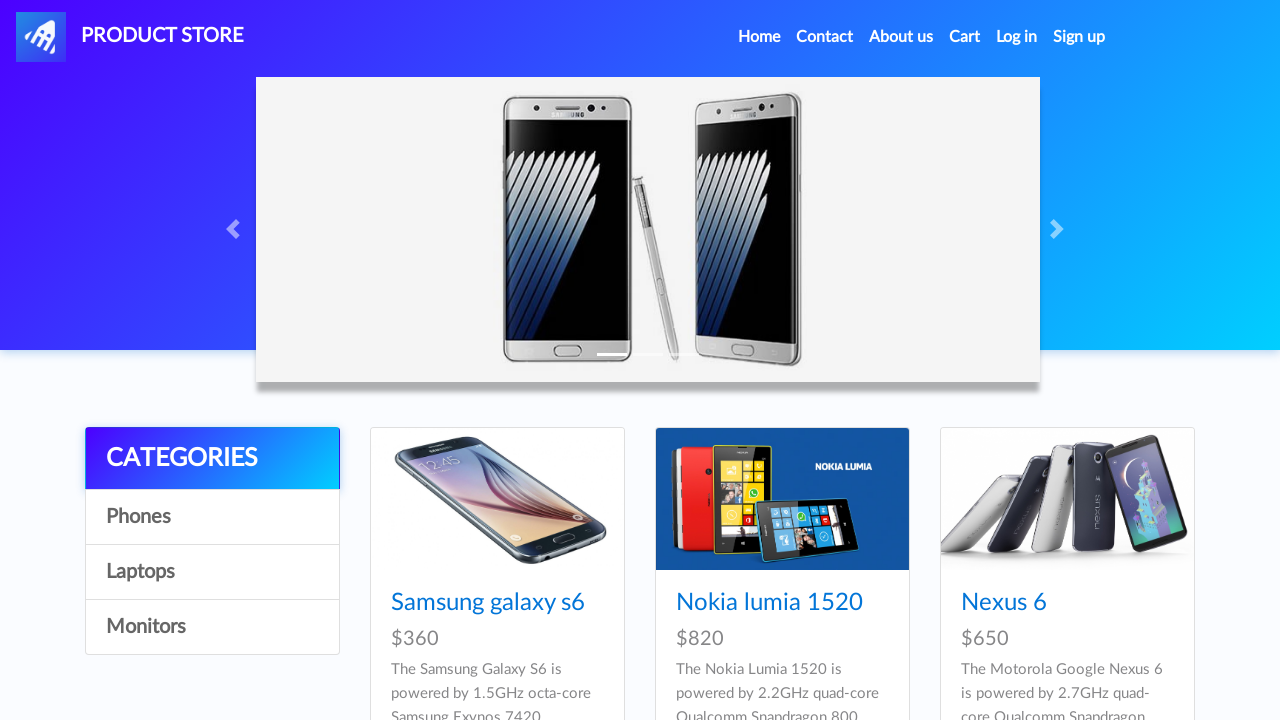

Clicked on Phones category at (212, 517) on text=Phones
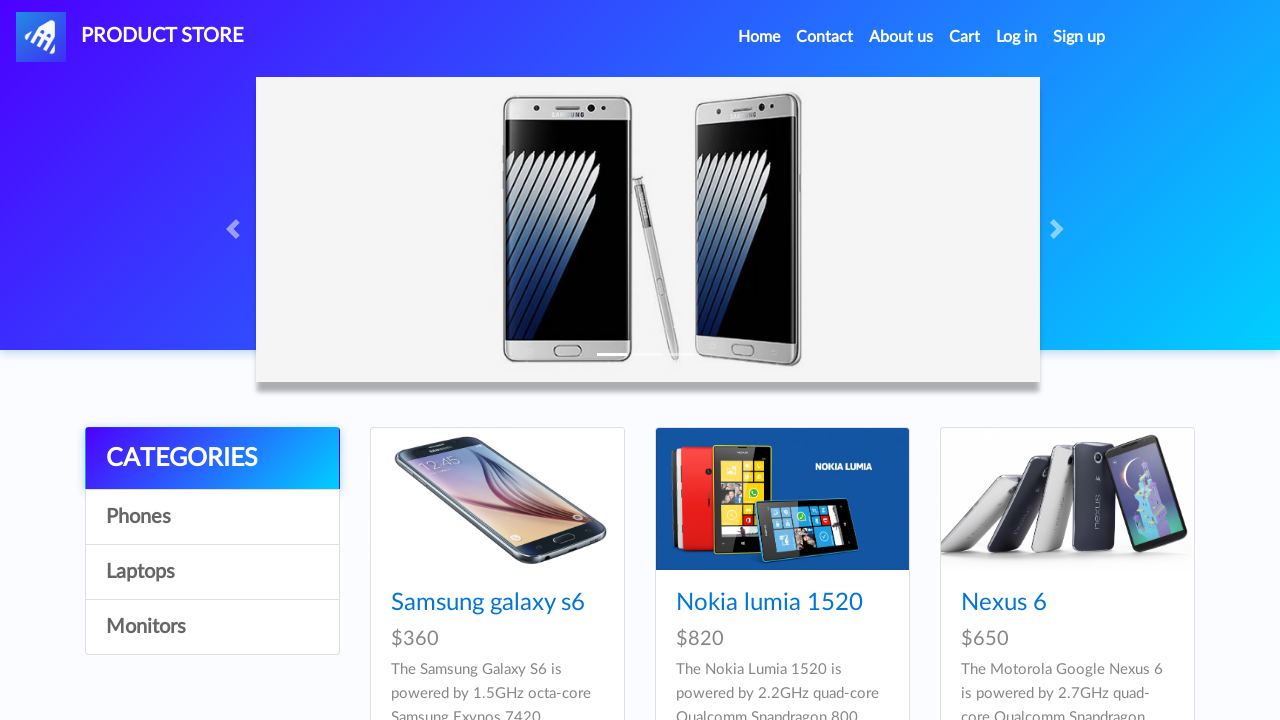

Waited for products to load
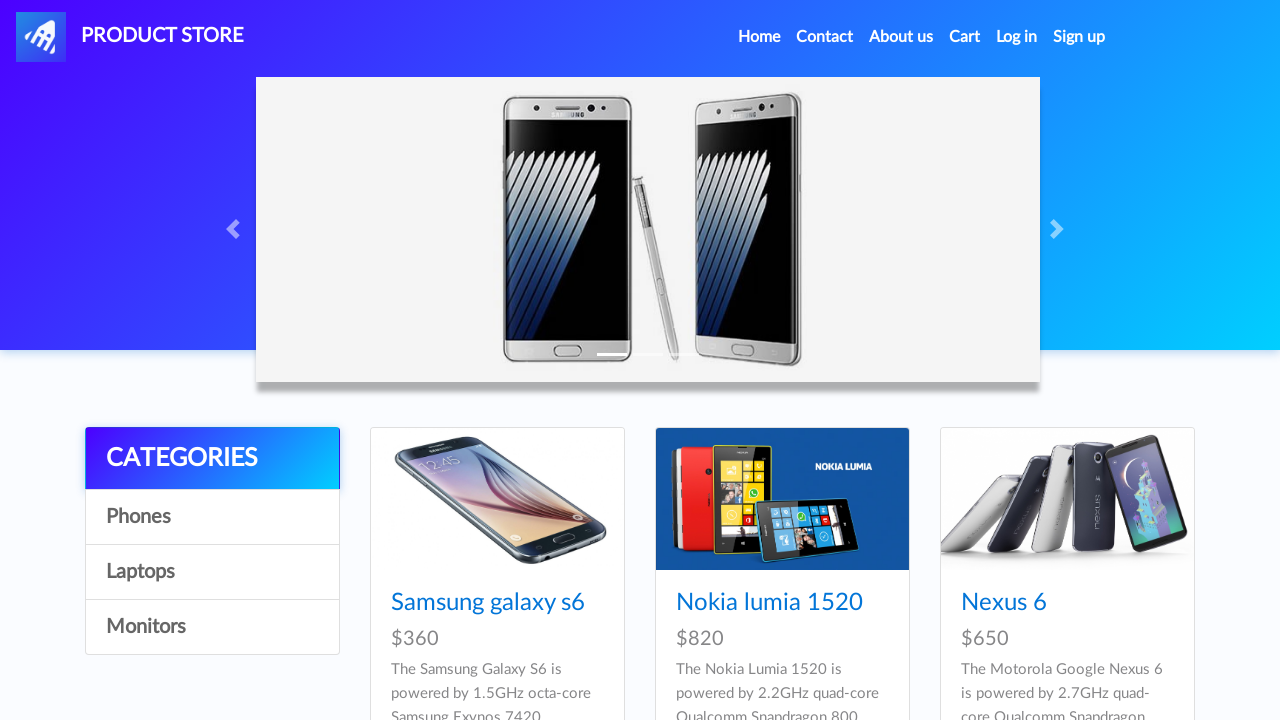

Clicked on Nexus 6 phone at (1004, 603) on text=Nexus 6
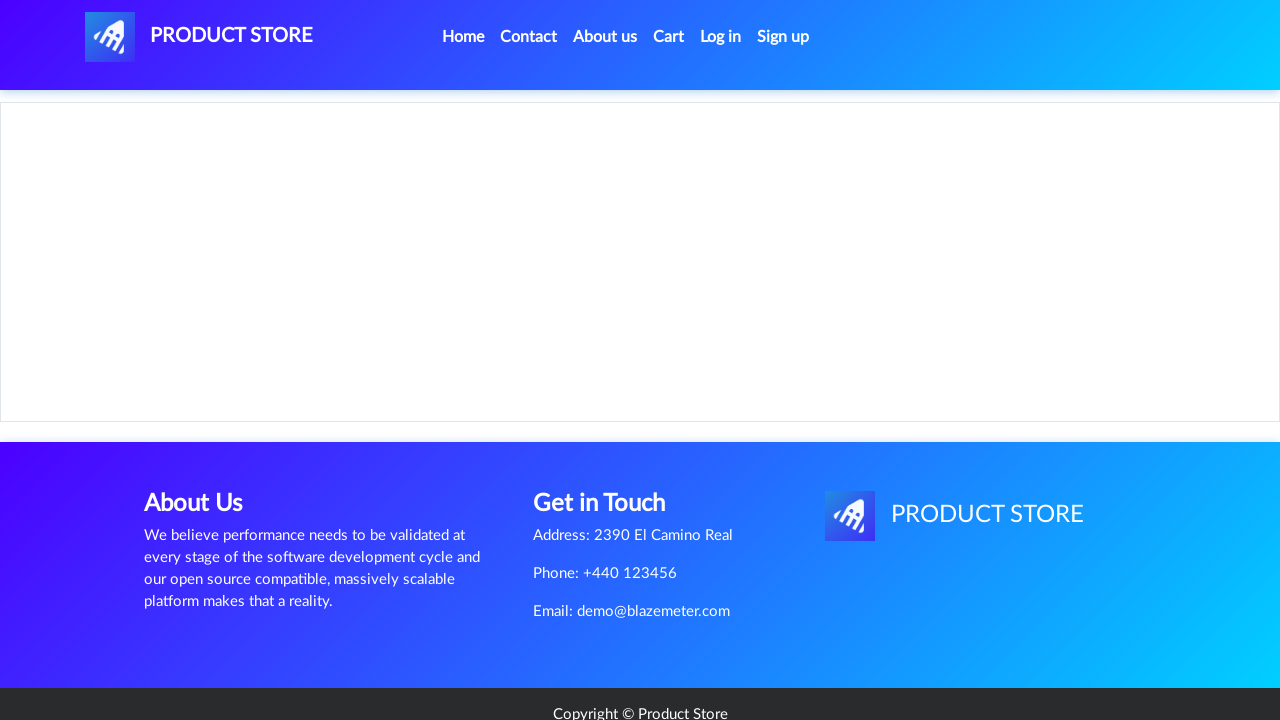

Waited for product page to load
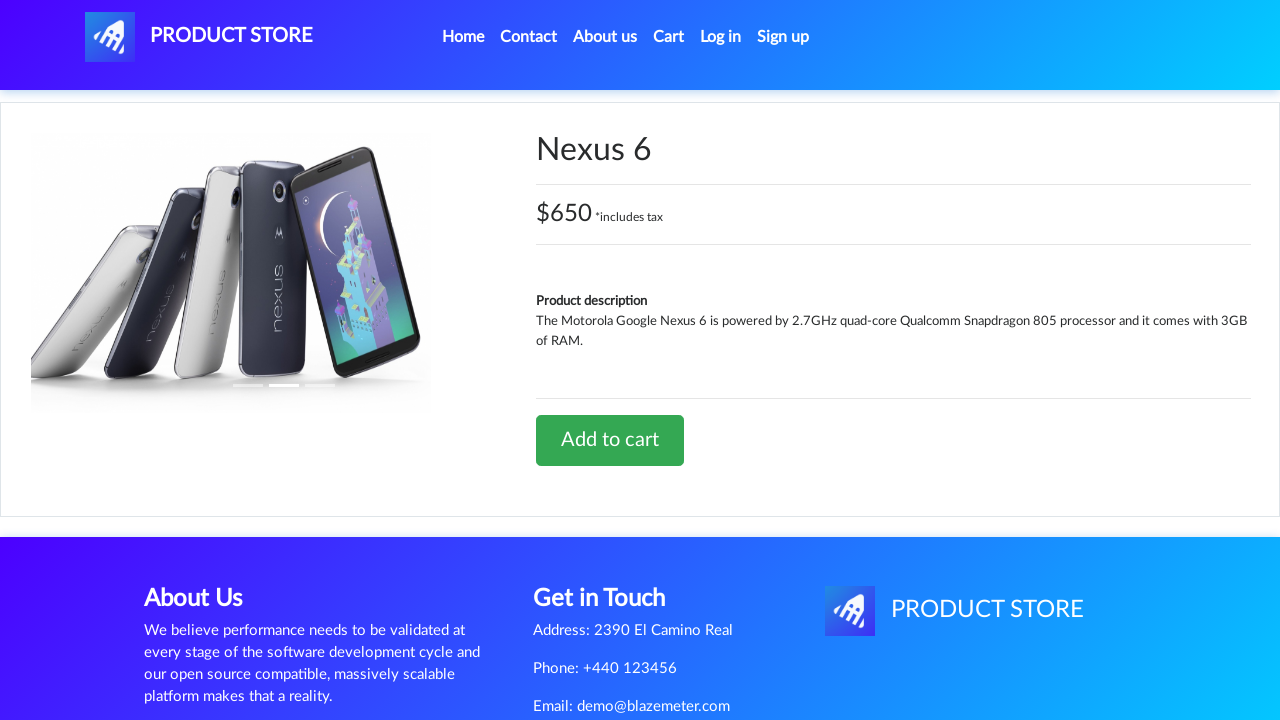

Clicked Add to cart button at (610, 440) on text=Add to cart
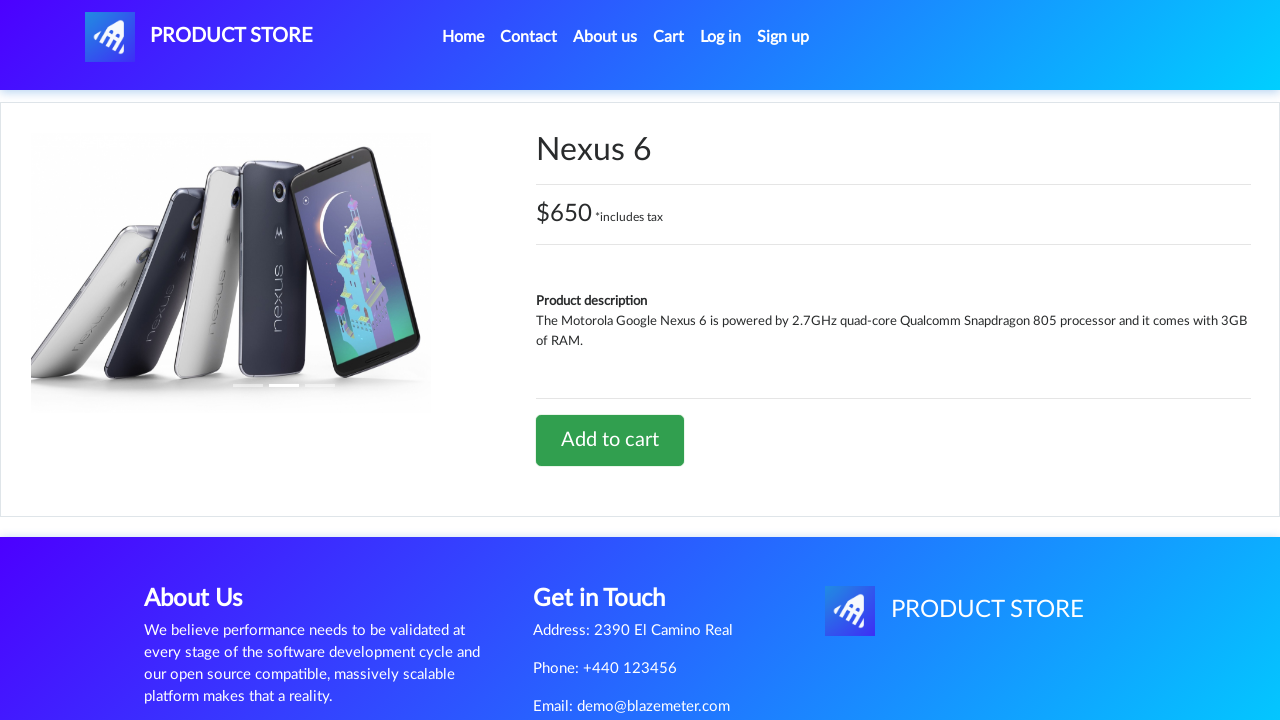

Set up dialog handler to accept confirmation alerts
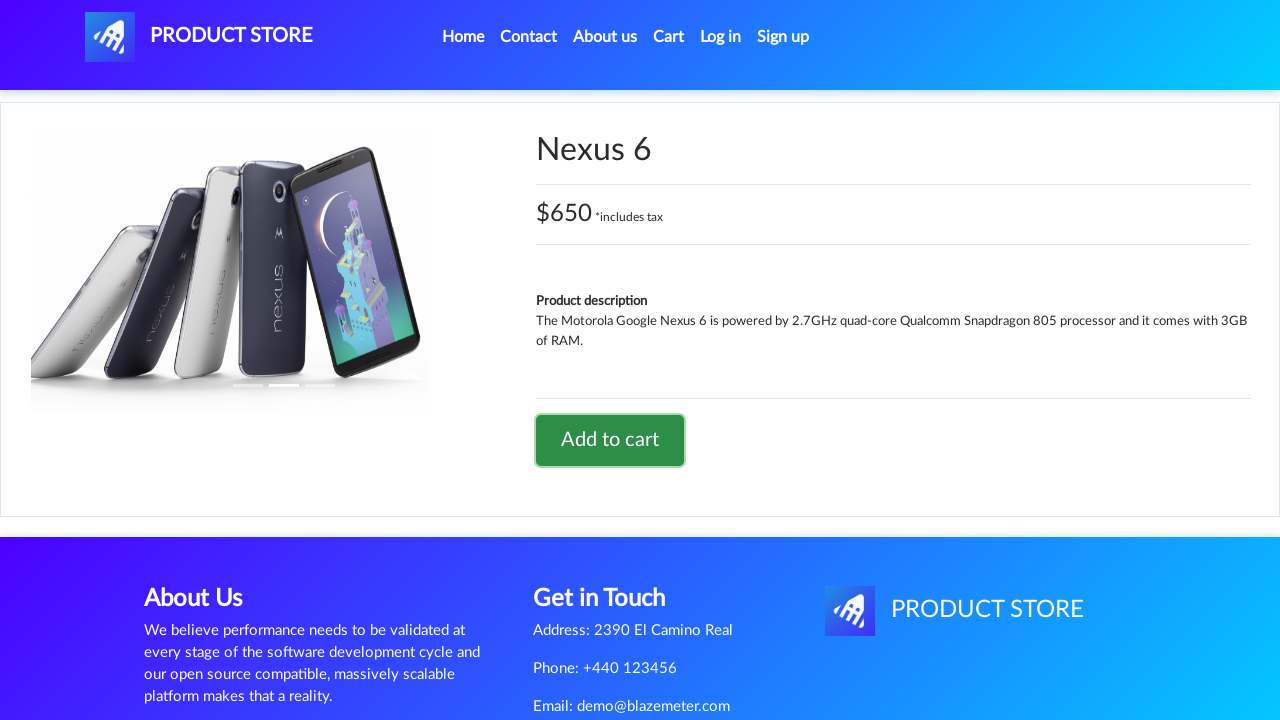

Waited for alert to be processed
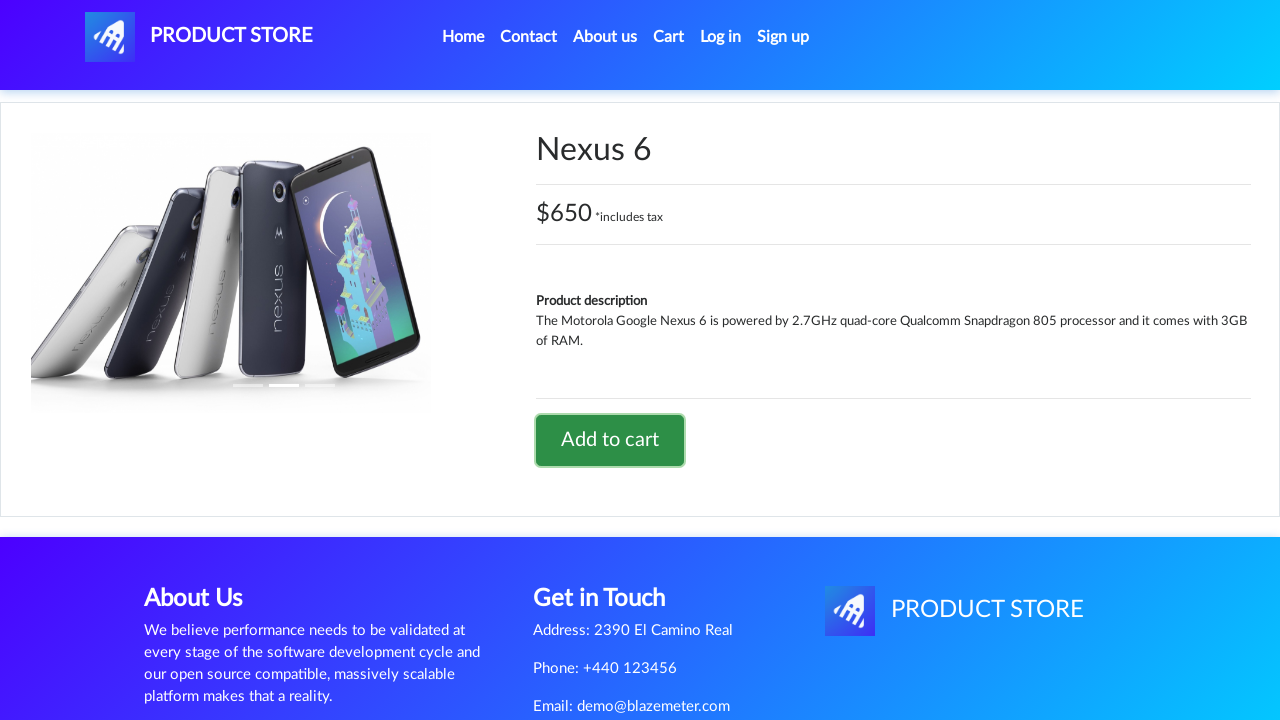

Clicked on Cart link at (669, 37) on text=Cart
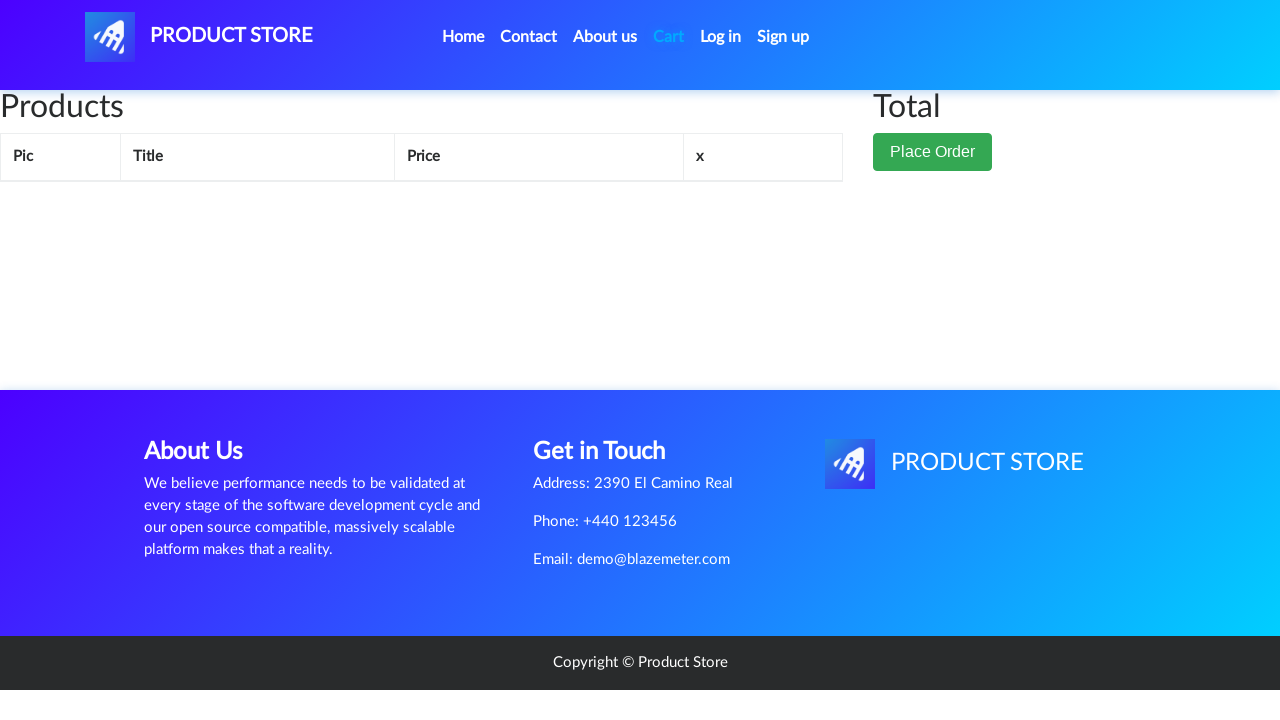

Verified Nexus 6 appears in cart
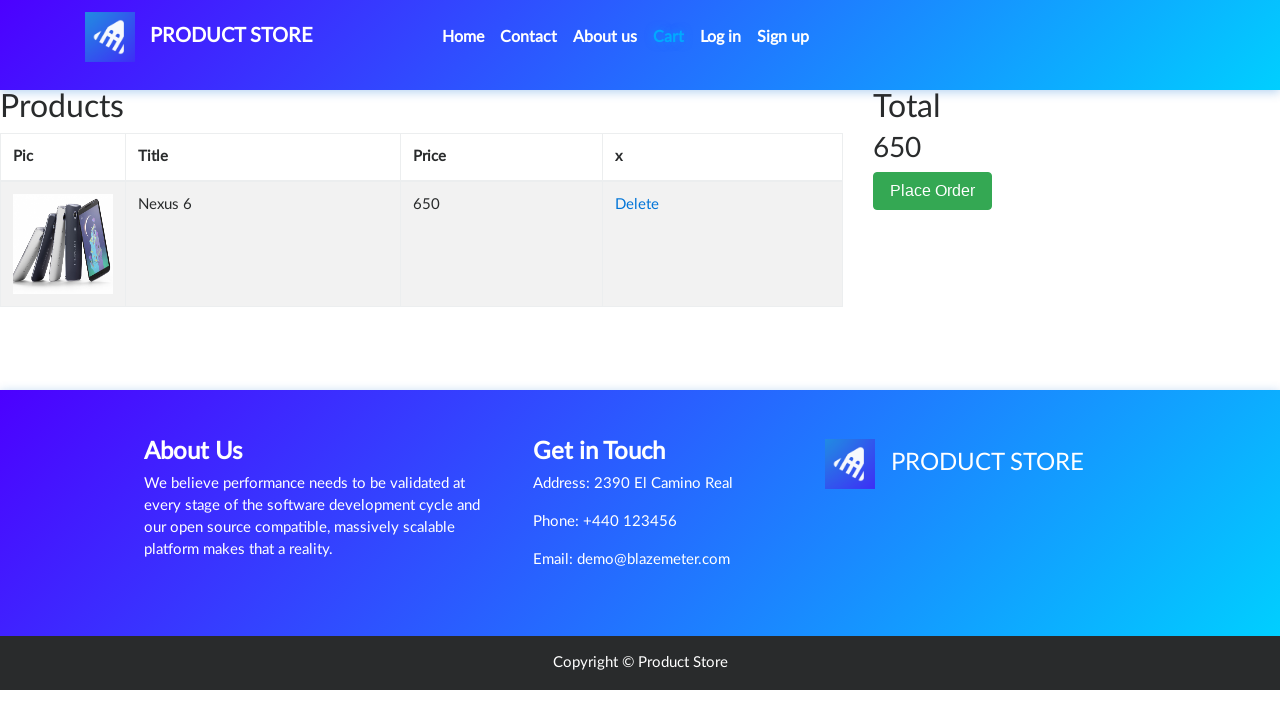

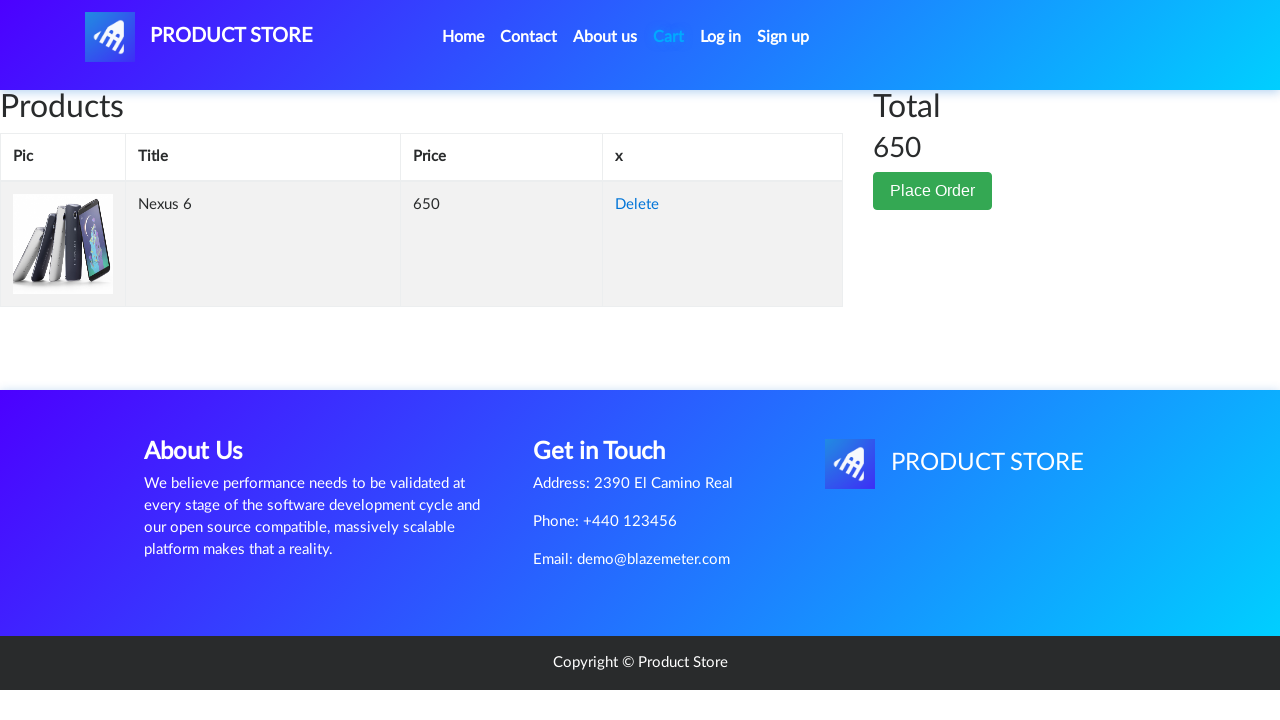